Tests new window/tab handling by clicking a link that opens a new window, then switching to that new window and verifying the navigation

Starting URL: http://the-internet.herokuapp.com/windows

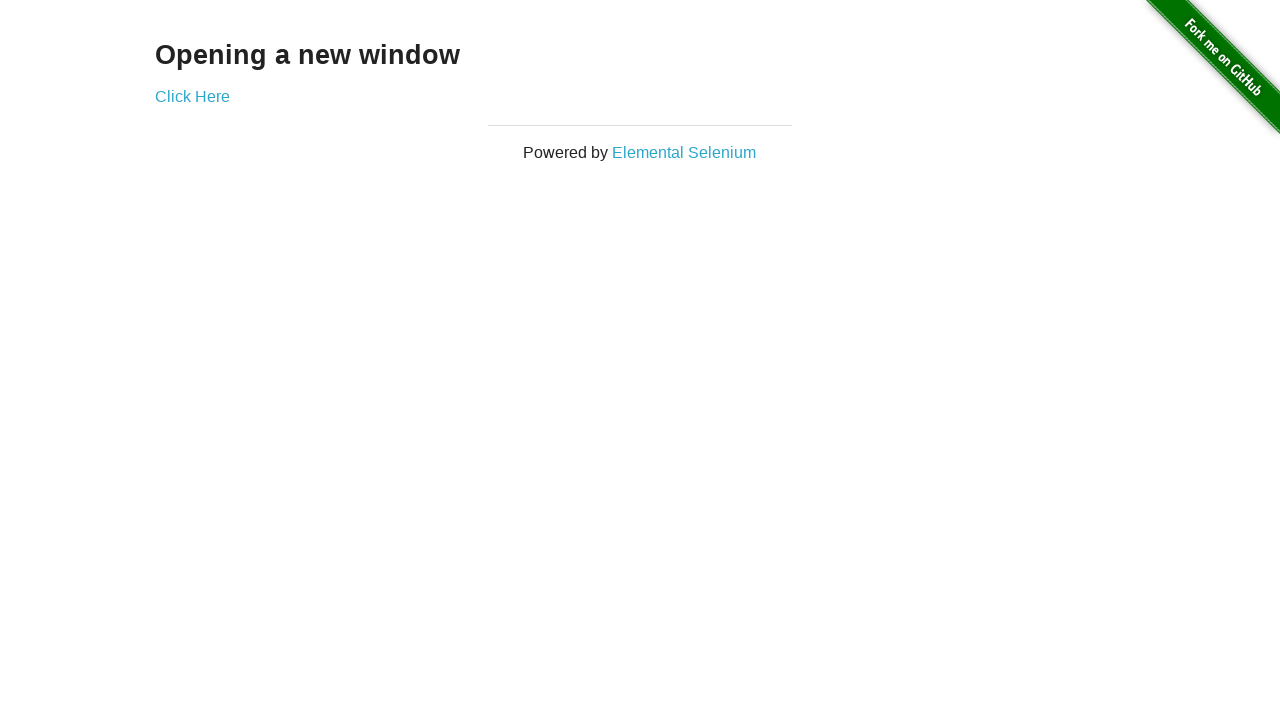

Clicked 'Click Here' link to open new window at (192, 96) on text=Click Here
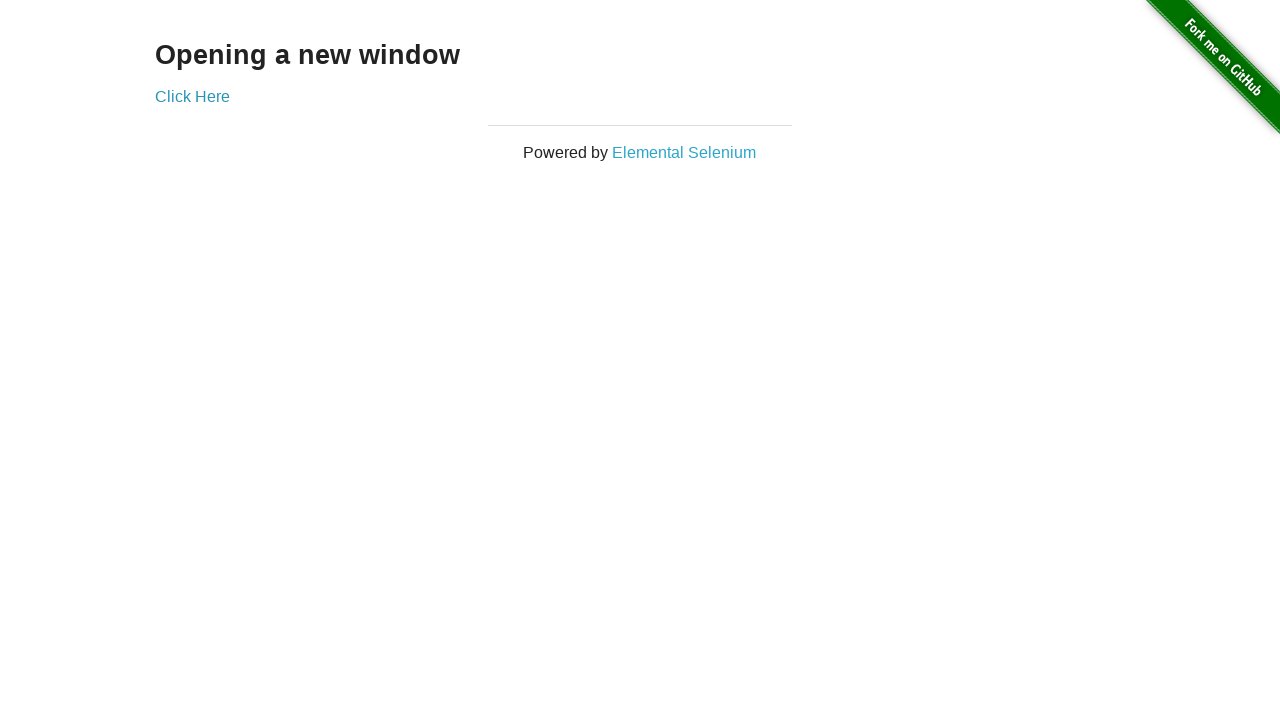

Retrieved new window/tab handle
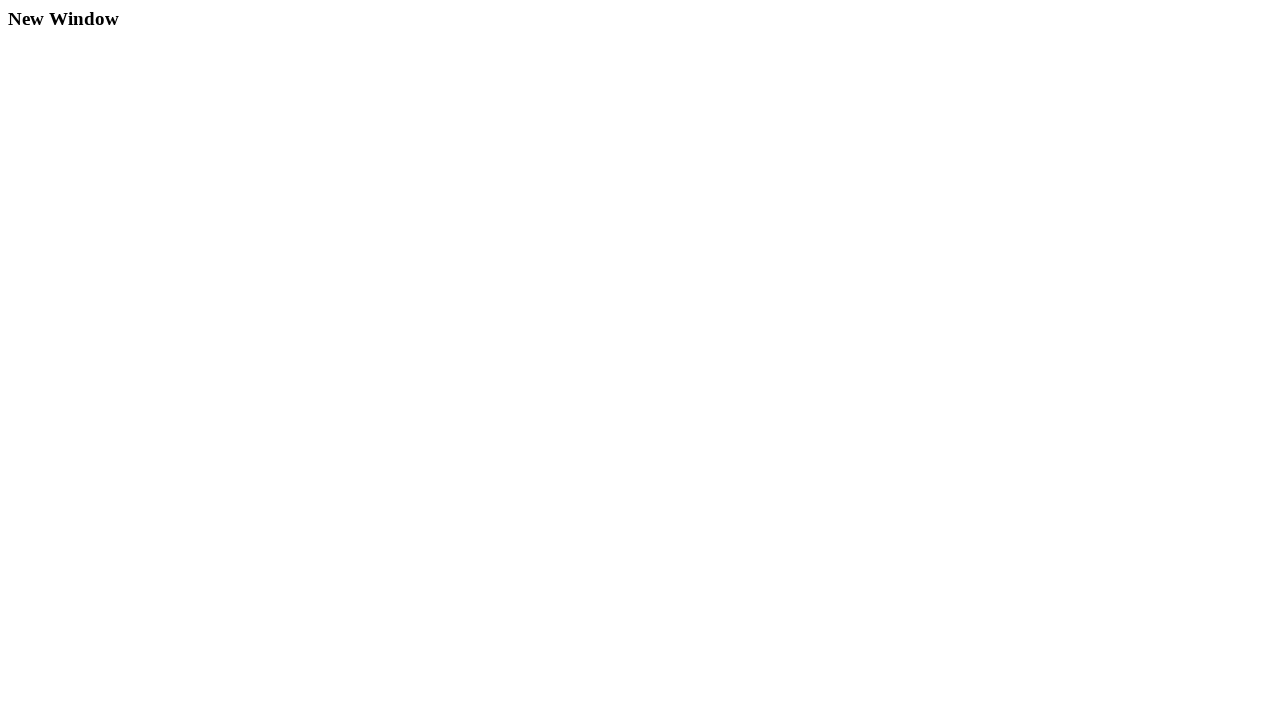

New window finished loading
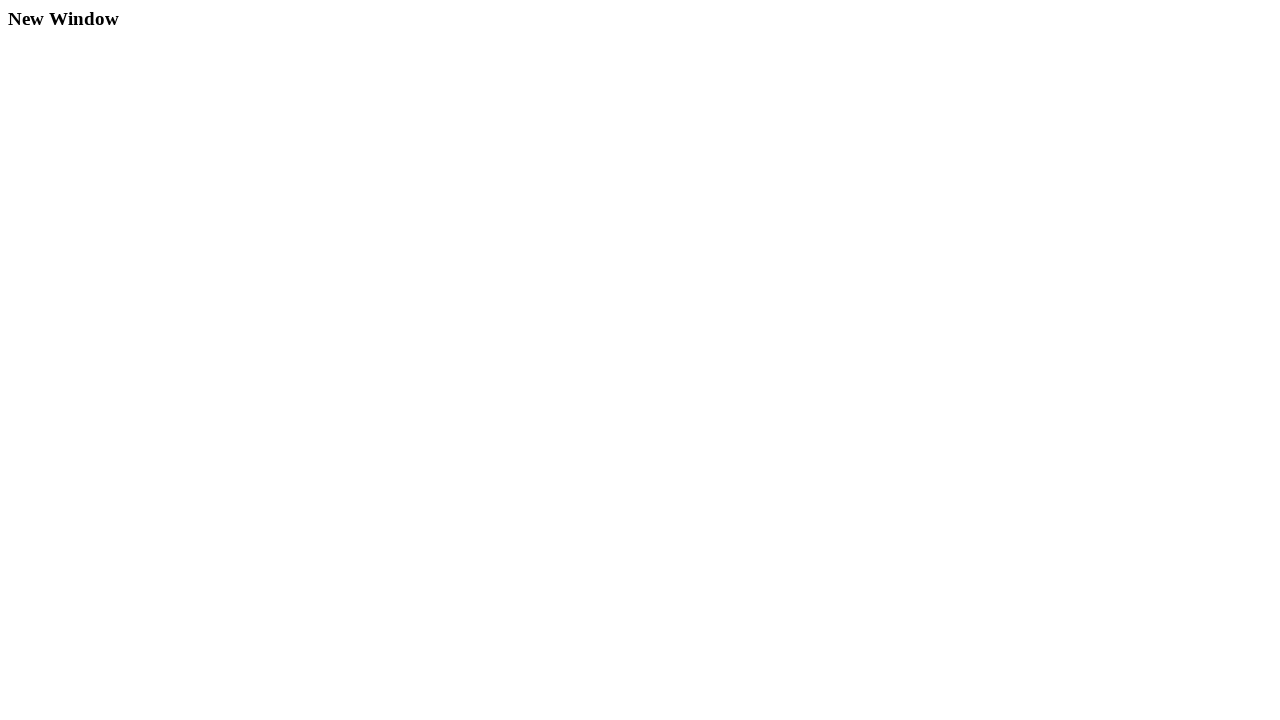

Verified new window content by finding h3 element
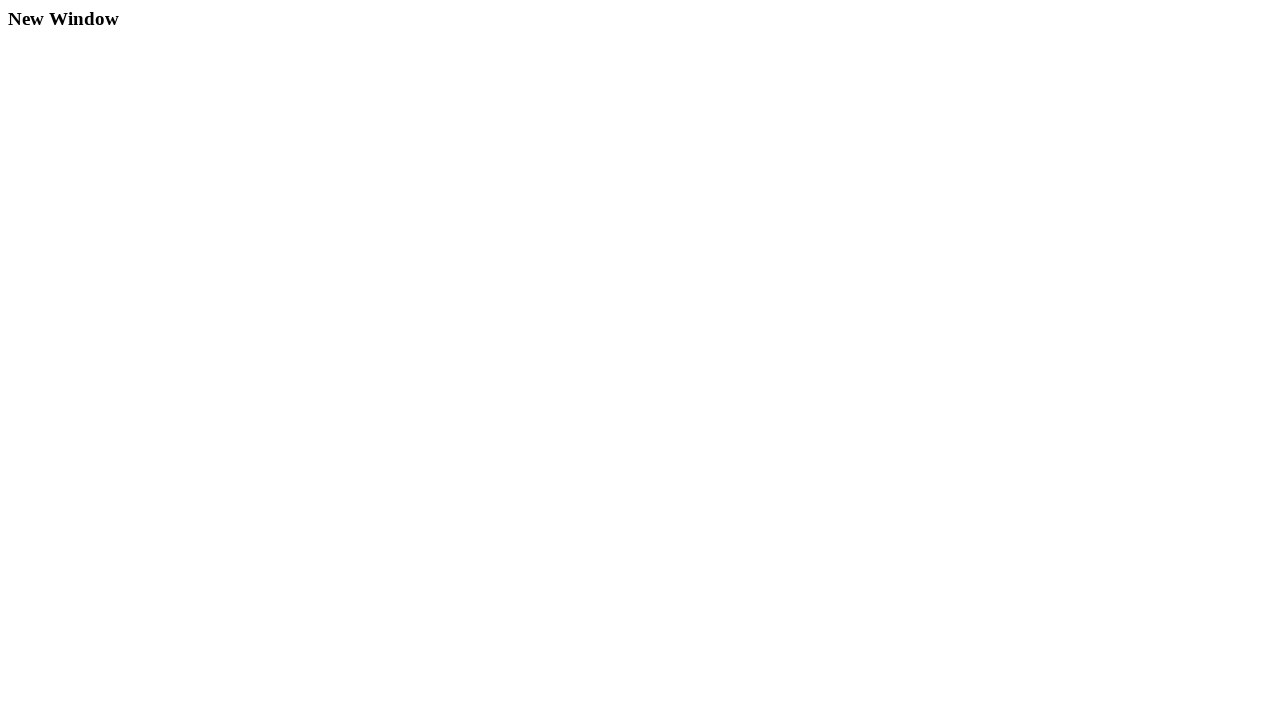

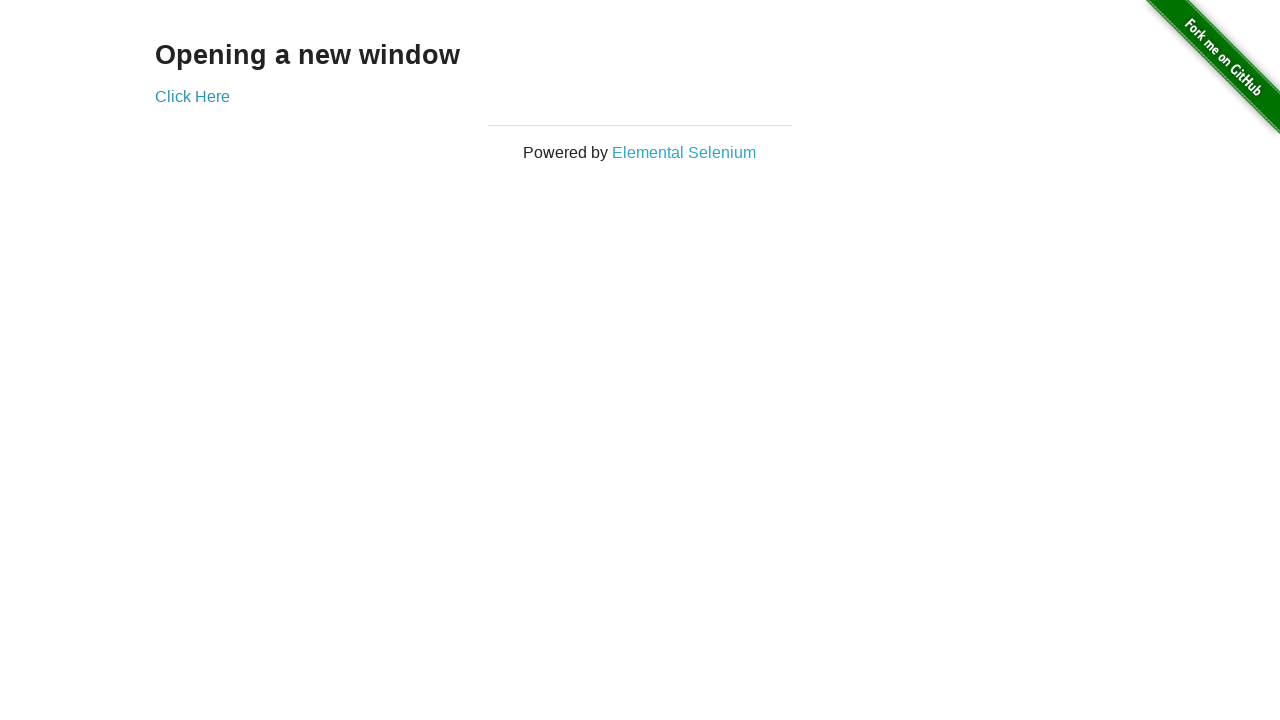